Tests number input field functionality by entering a value, clearing it, and entering a new value

Starting URL: http://the-internet.herokuapp.com/inputs

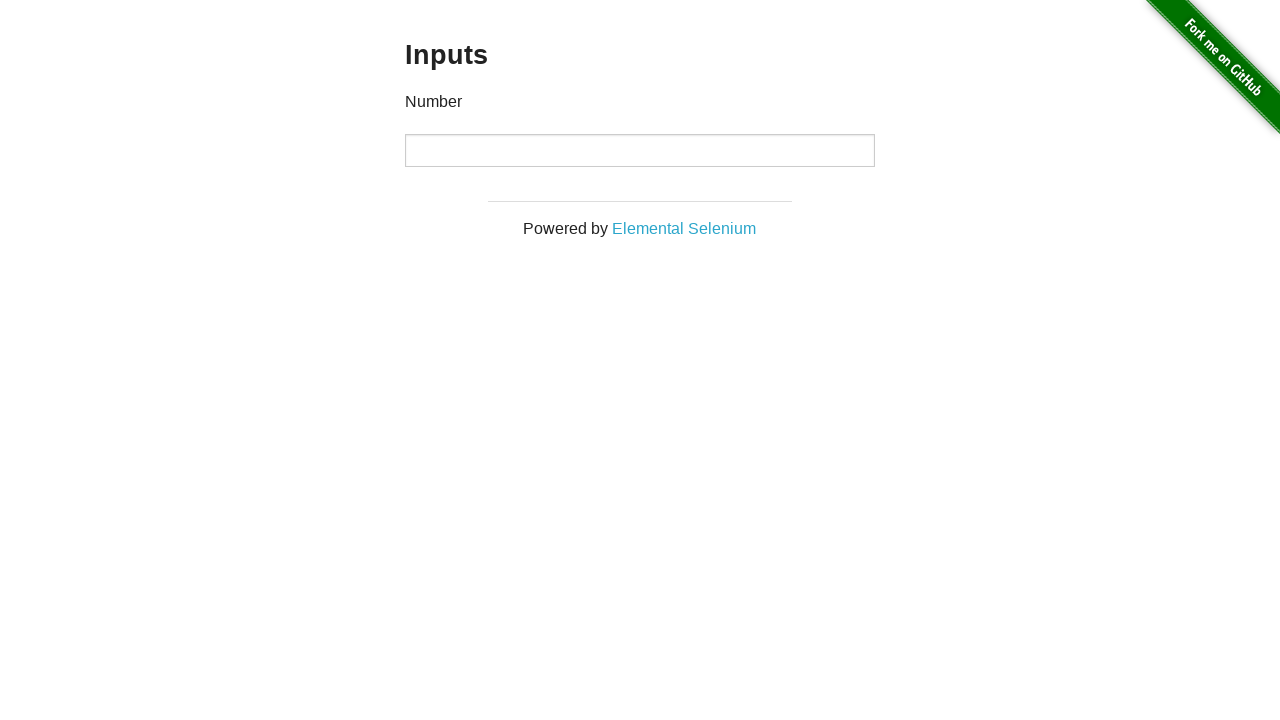

Waited for input field to be present
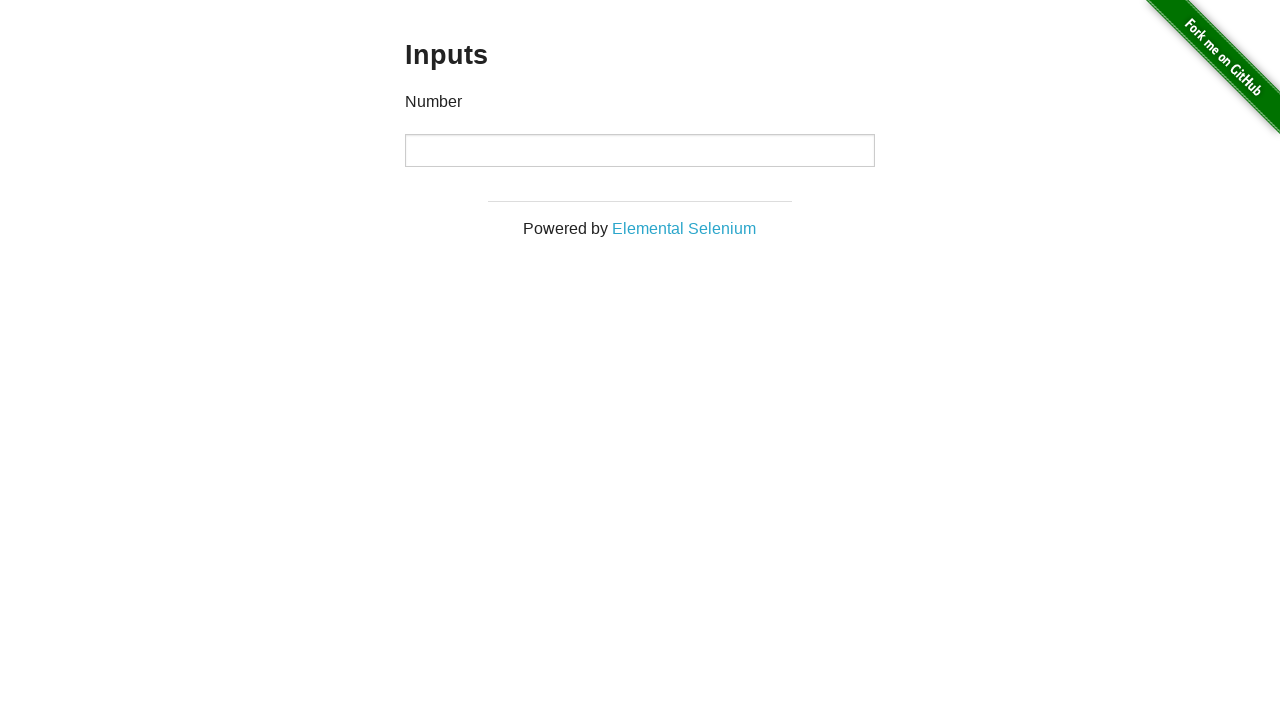

Entered first value '1000' into the number input field on input
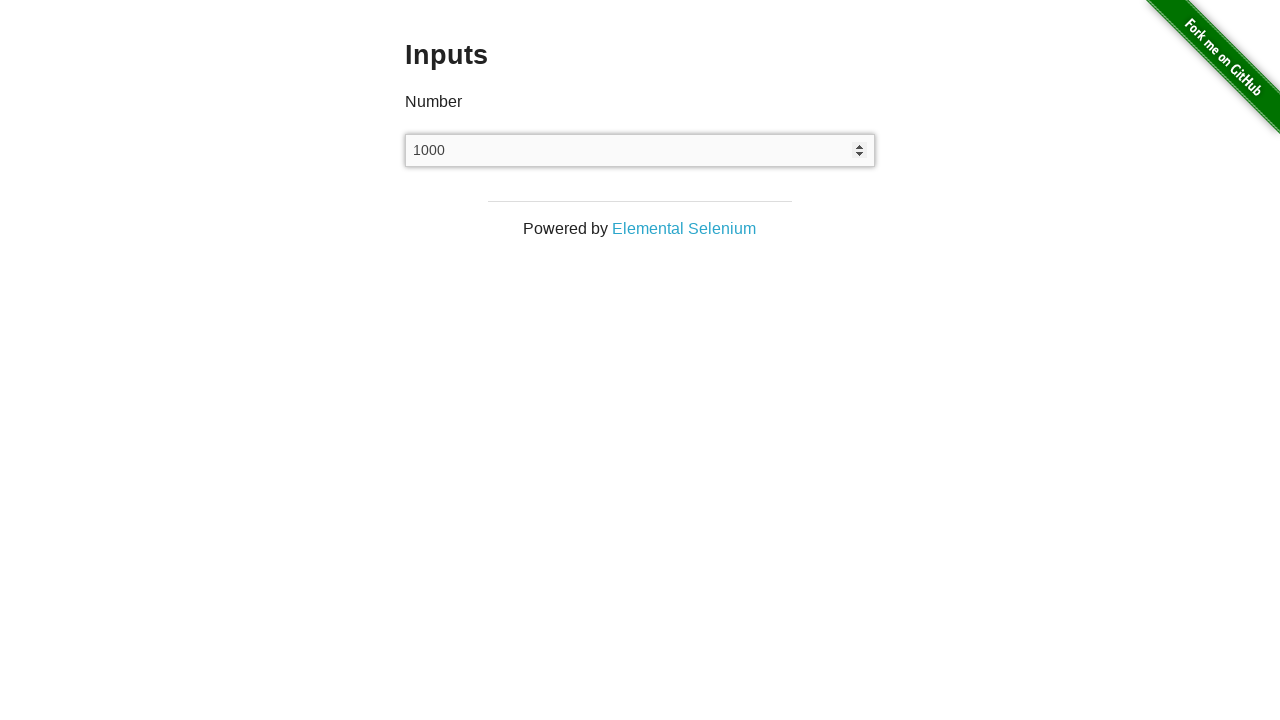

Cleared the input field on input
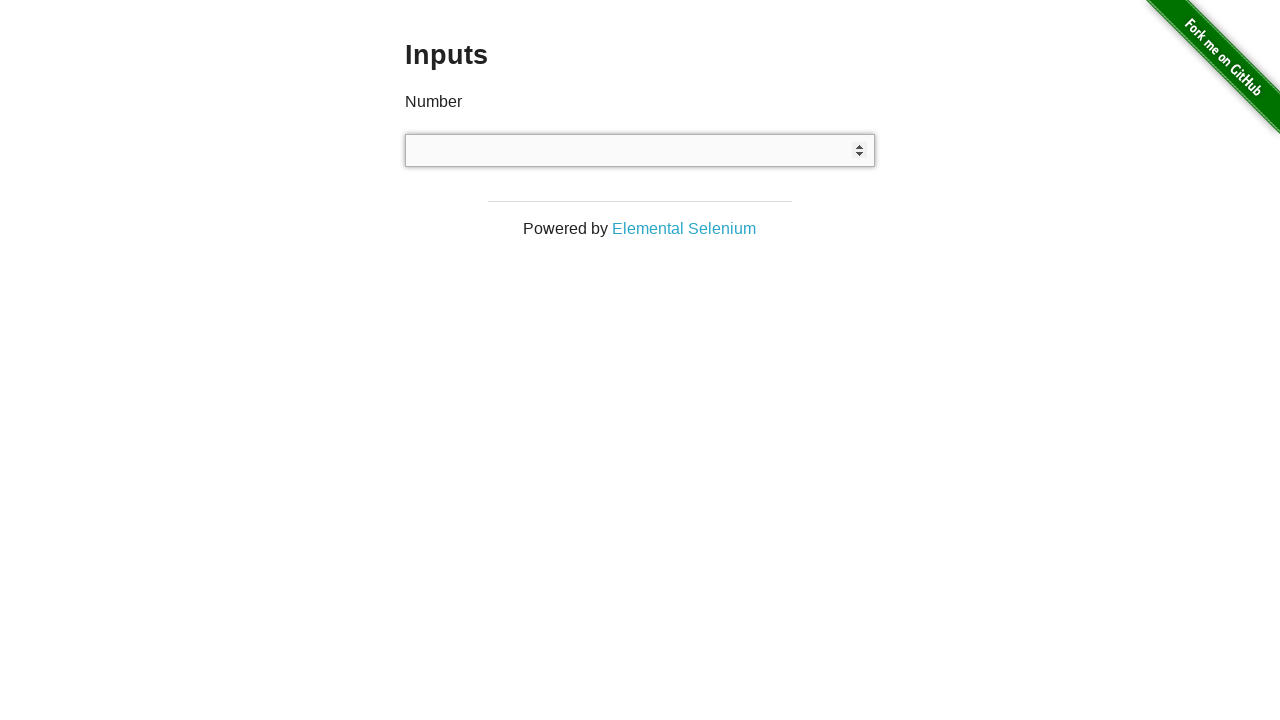

Entered second value '999' into the number input field on input
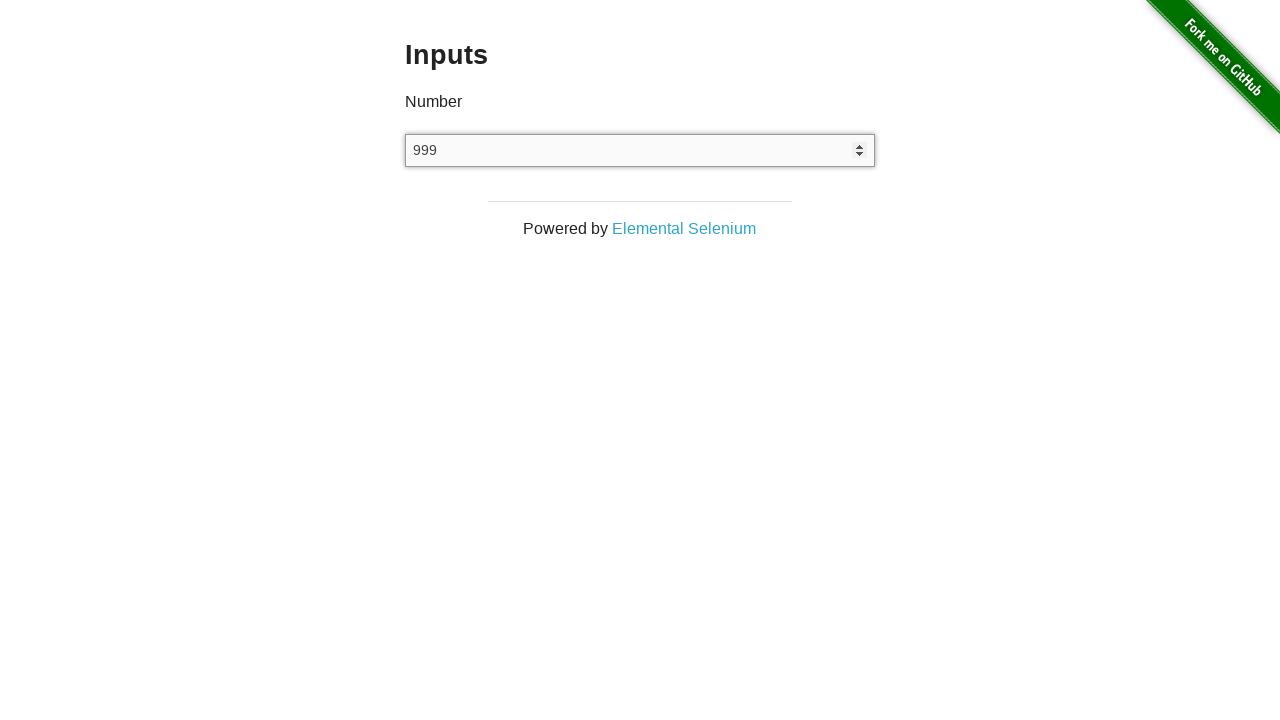

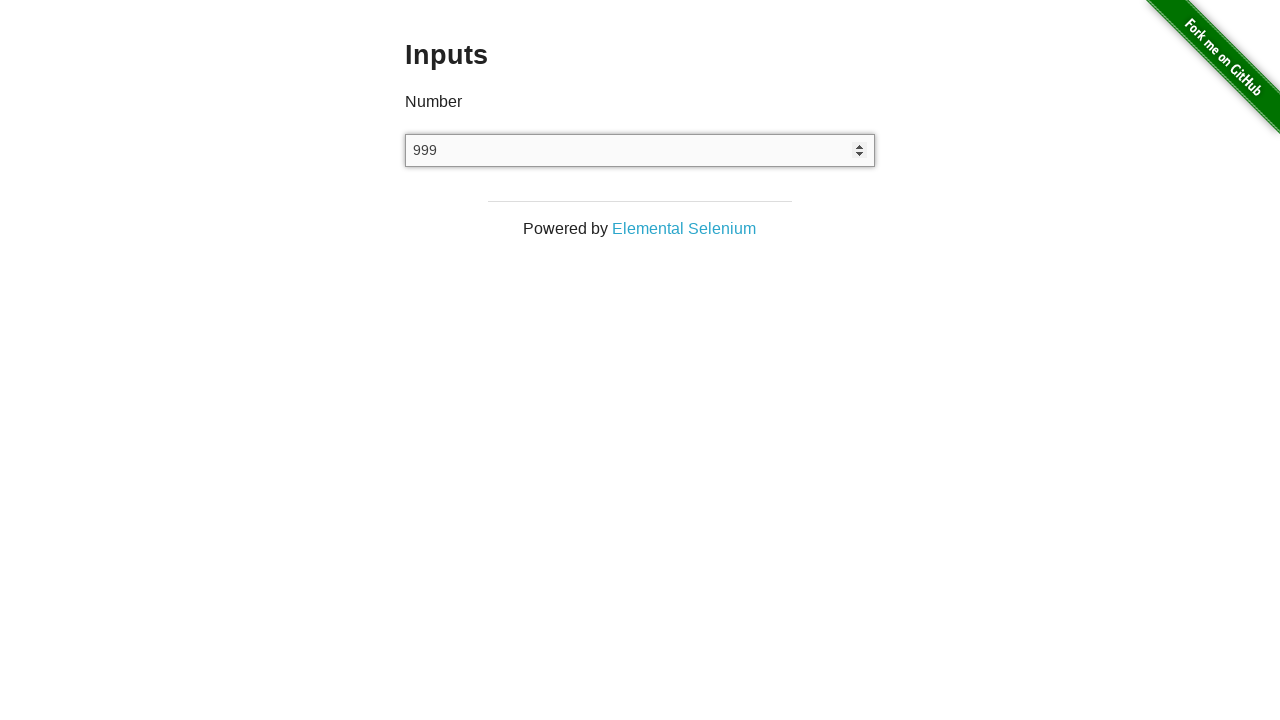